Tests window handling by clicking a link that opens a new window, switching to it, and verifying the text in the new window

Starting URL: https://practice.cydeo.com/windows

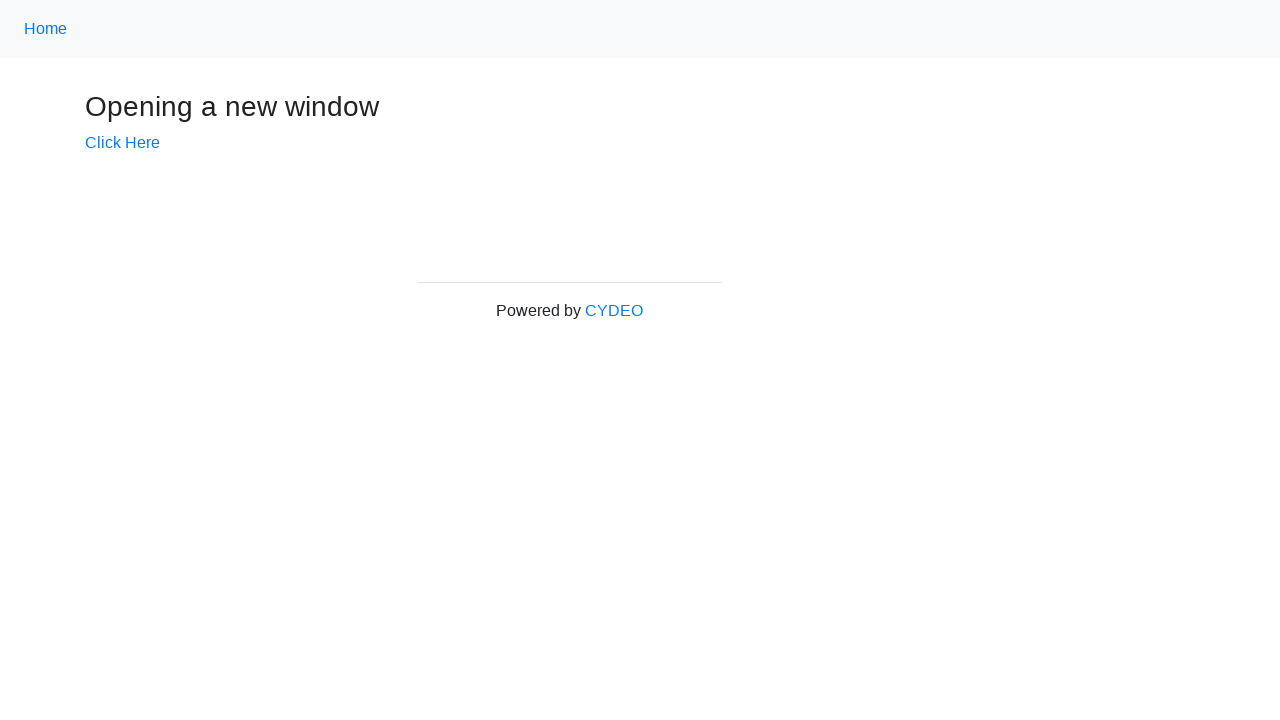

Clicked 'Click Here' link to open new window at (122, 143) on xpath=//a[.='Click Here']
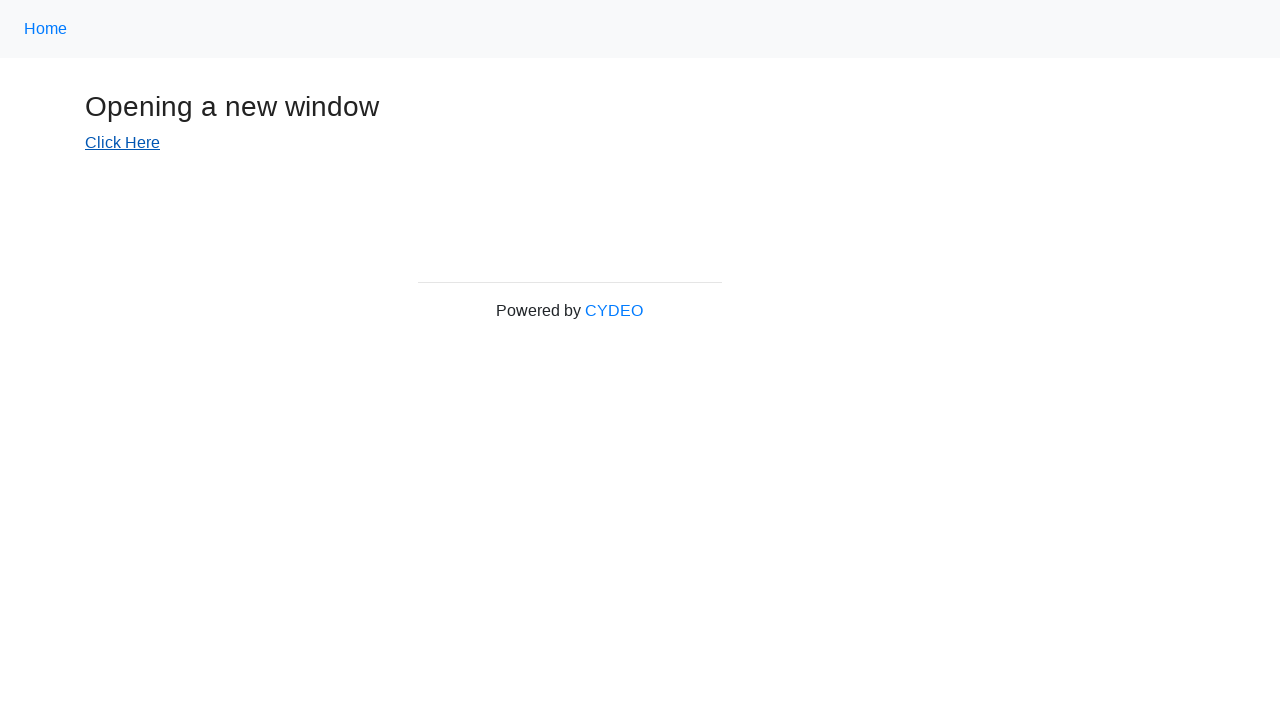

New window/tab opened and captured
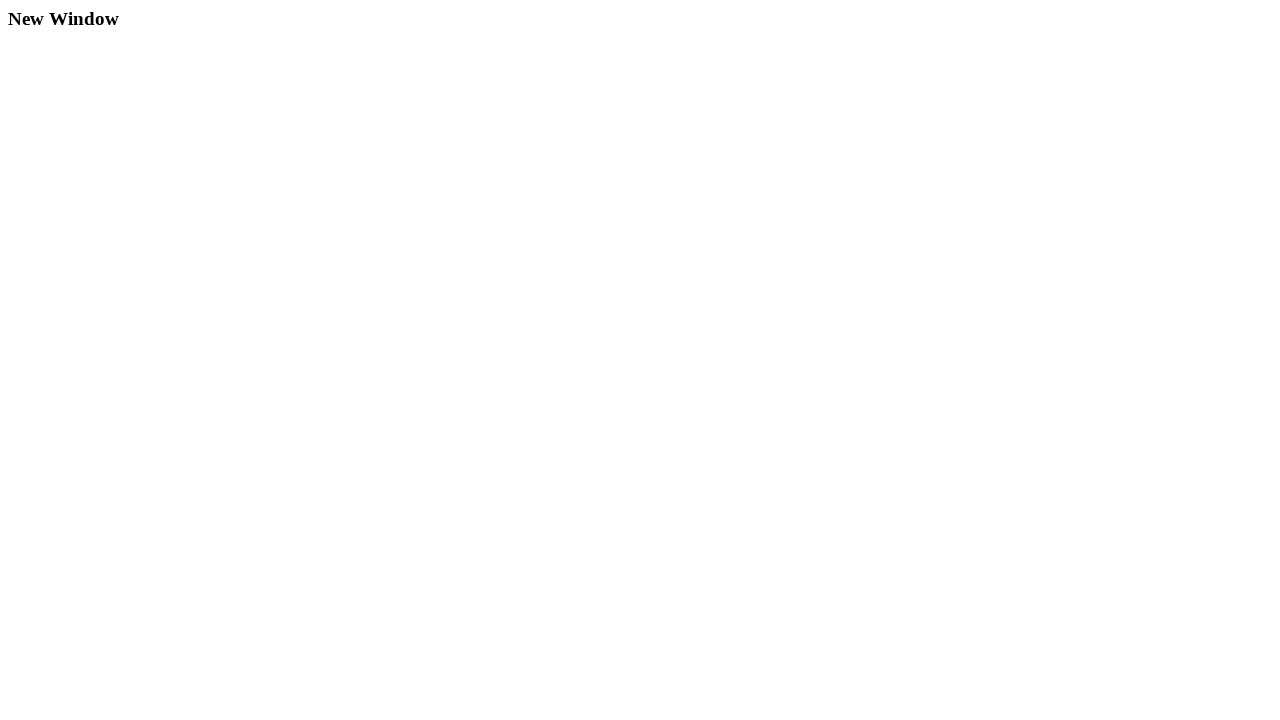

Waited for 'New Window' heading to load in new page
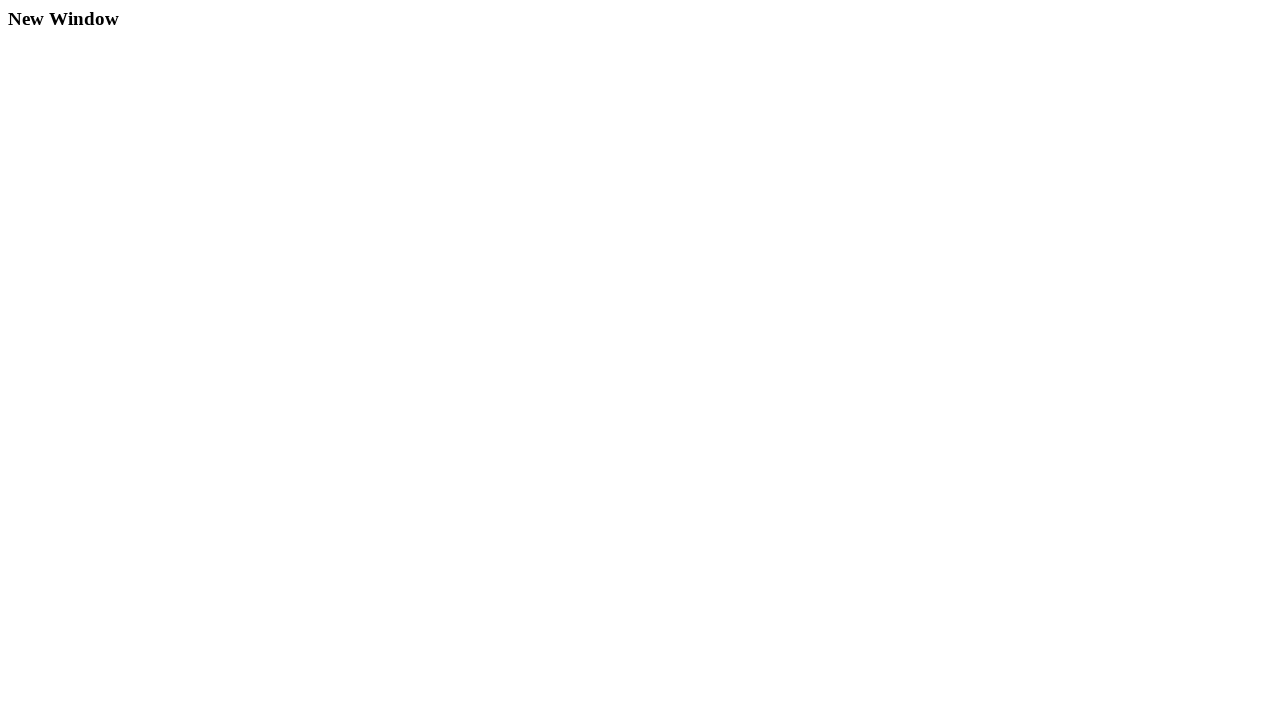

Retrieved text from heading: 'New Window'
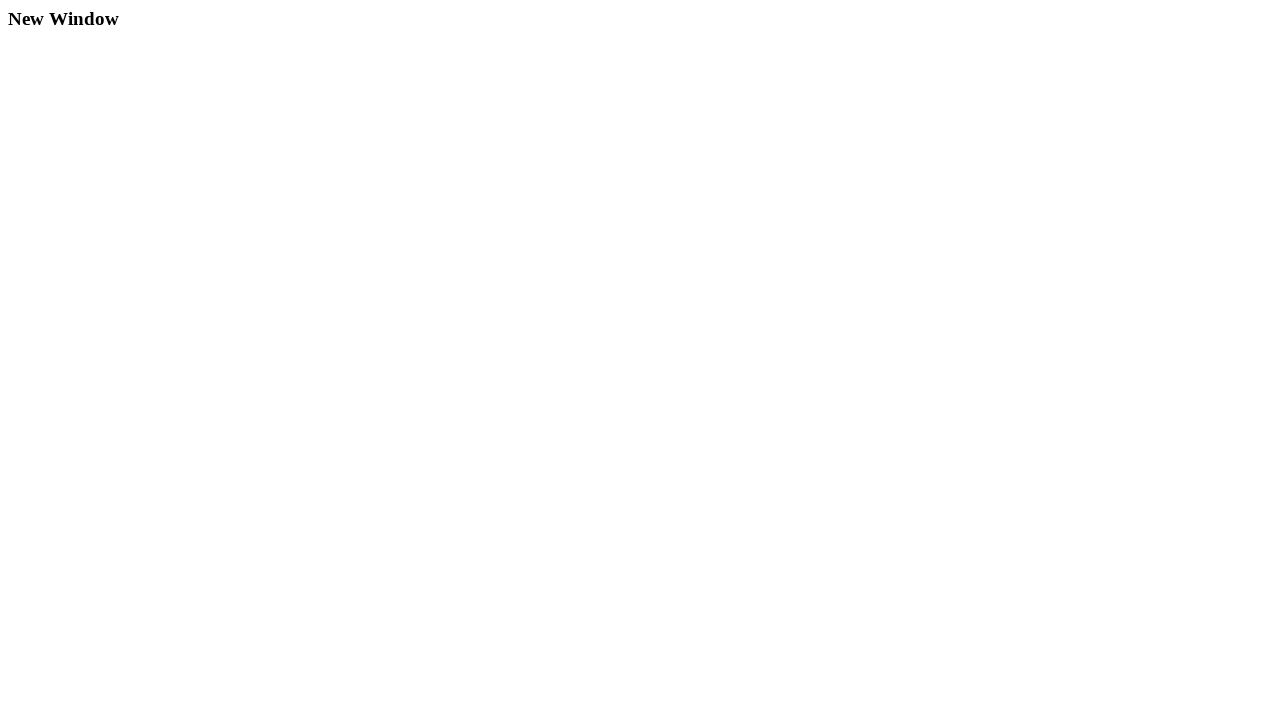

Verified heading text matches 'New Window'
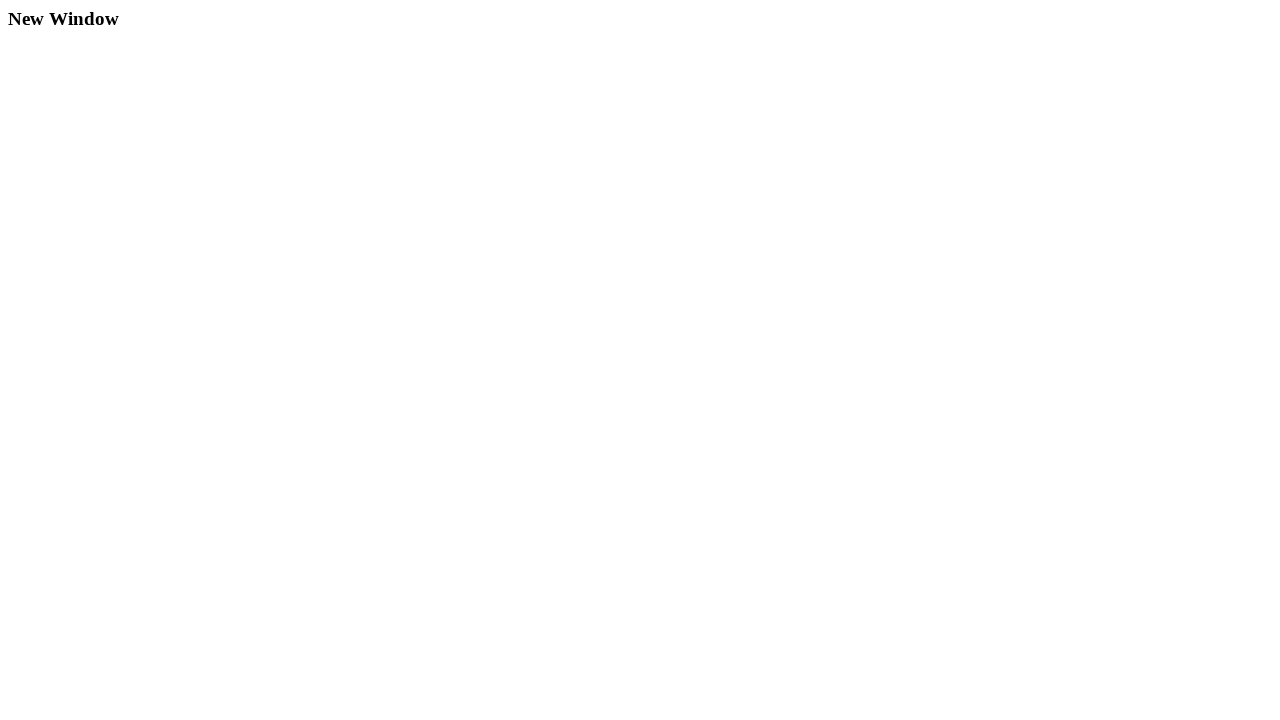

Closed new window/tab
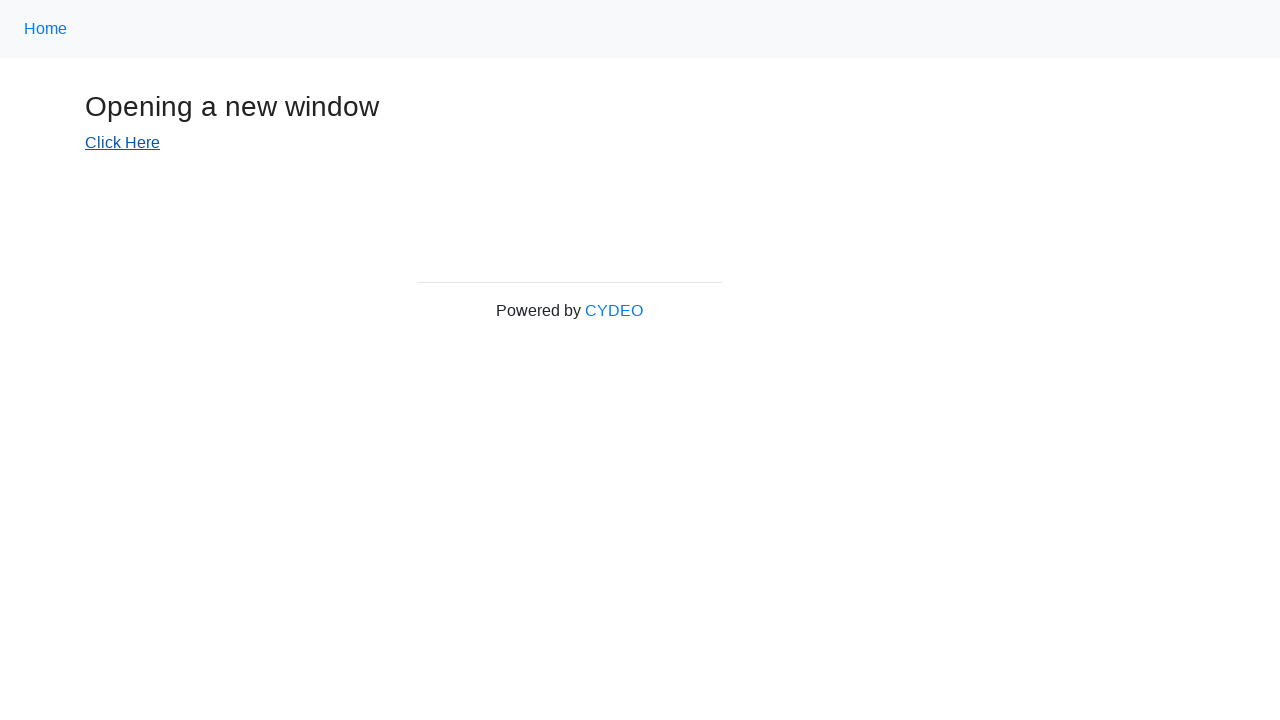

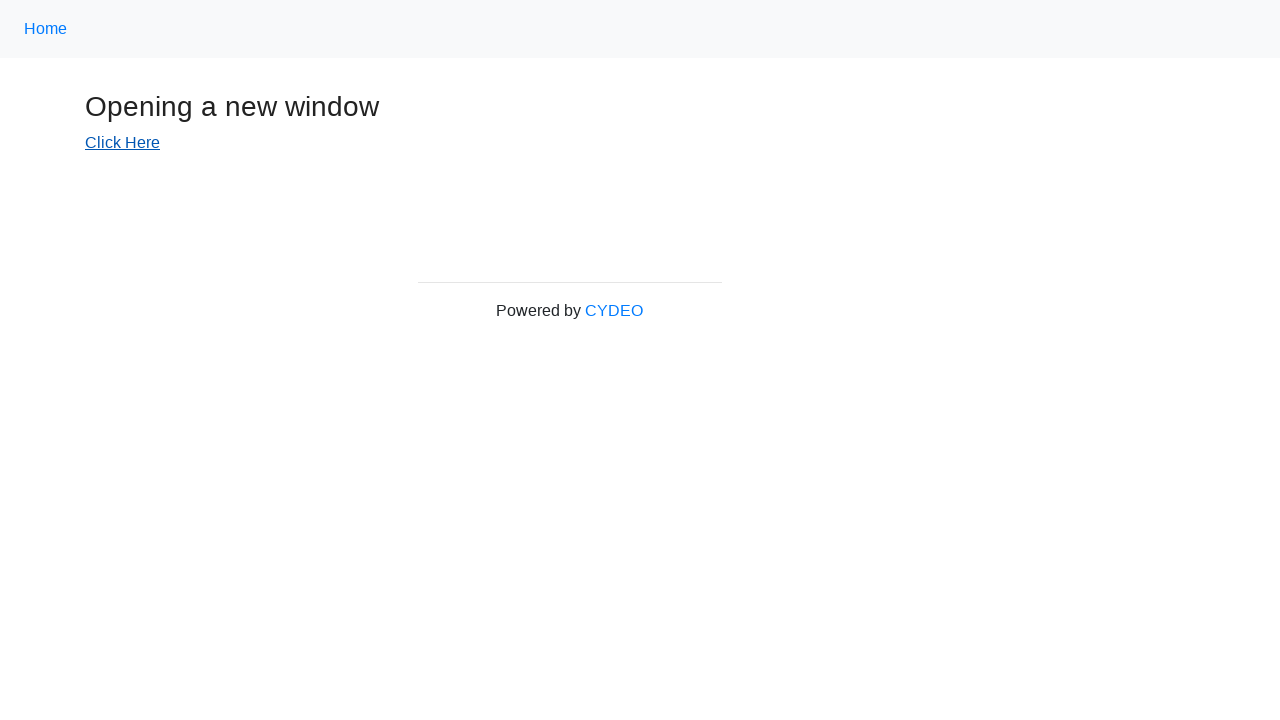